Navigates to the Flipkart homepage

Starting URL: https://flipkart.com

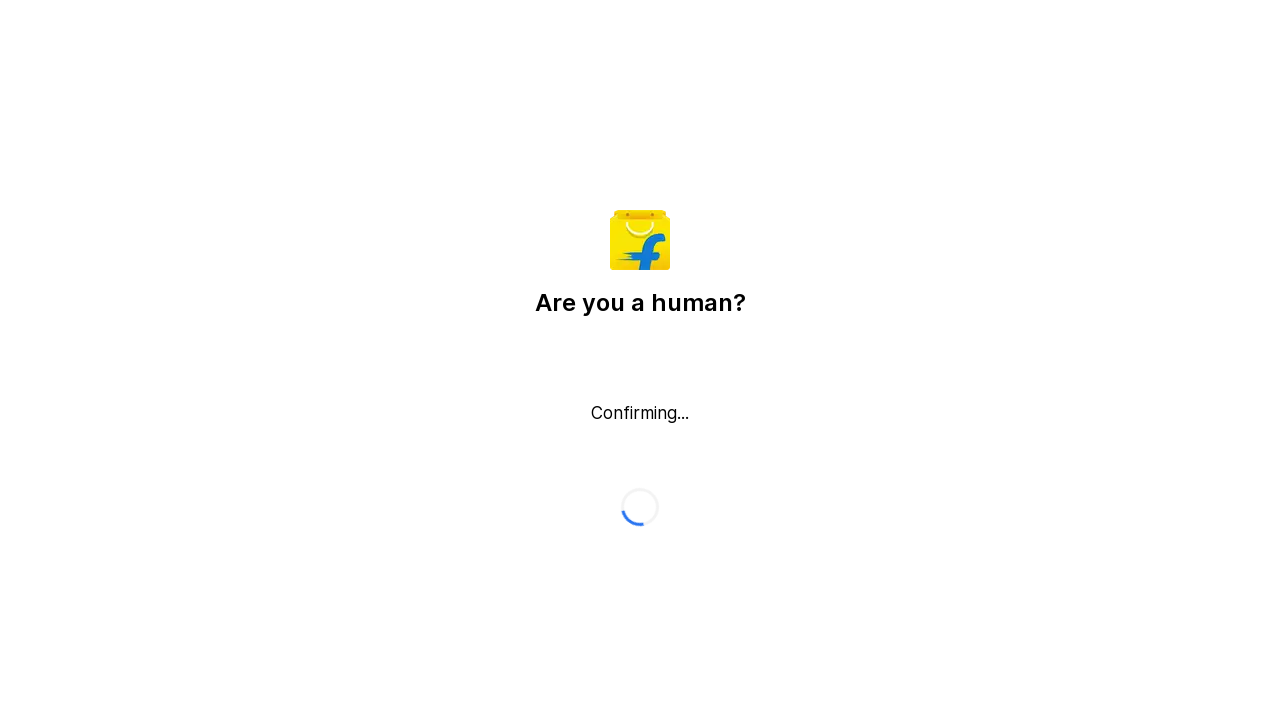

Navigated to Flipkart homepage at https://flipkart.com
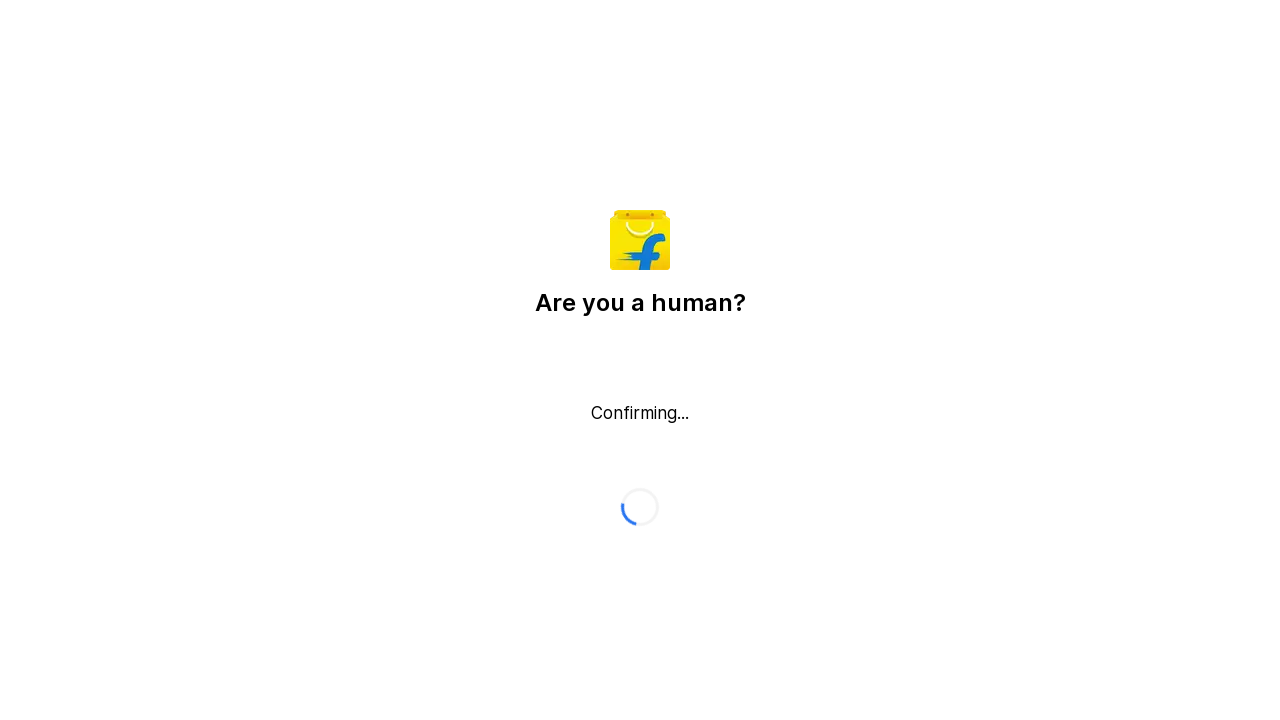

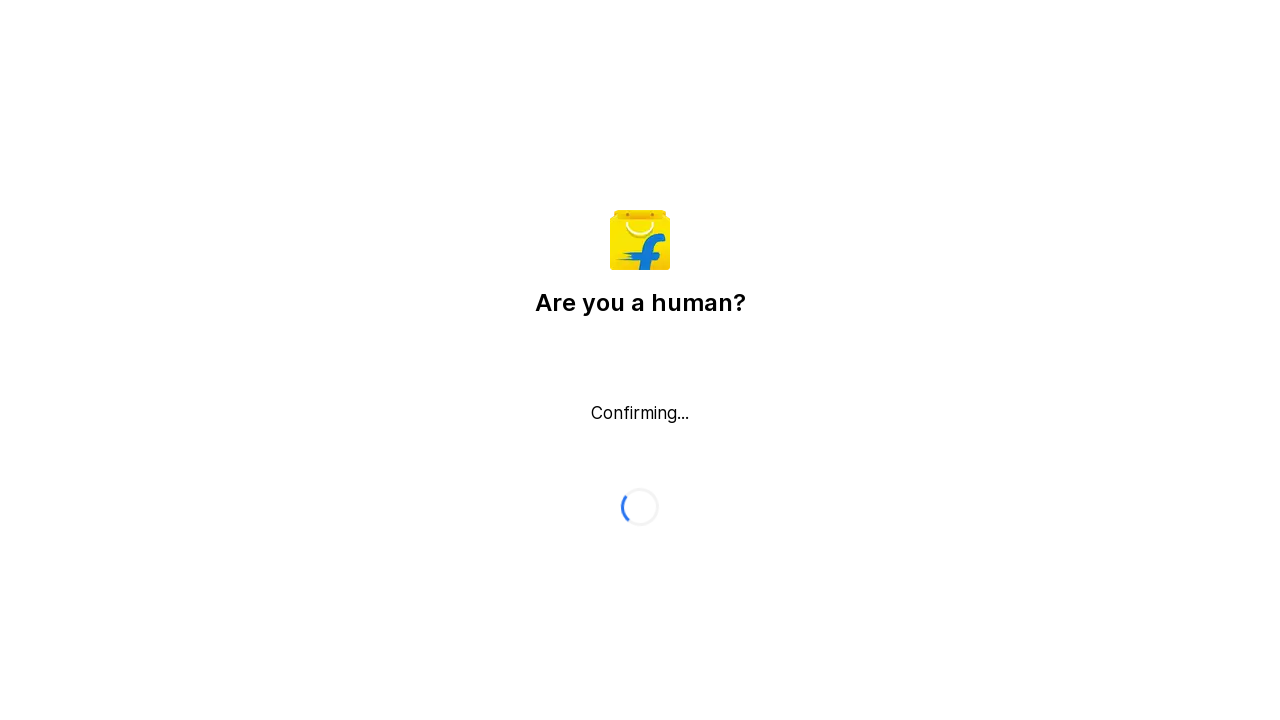